Navigates to the RealWorld demo application homepage and waits for it to load

Starting URL: https://demo.realworld.io/

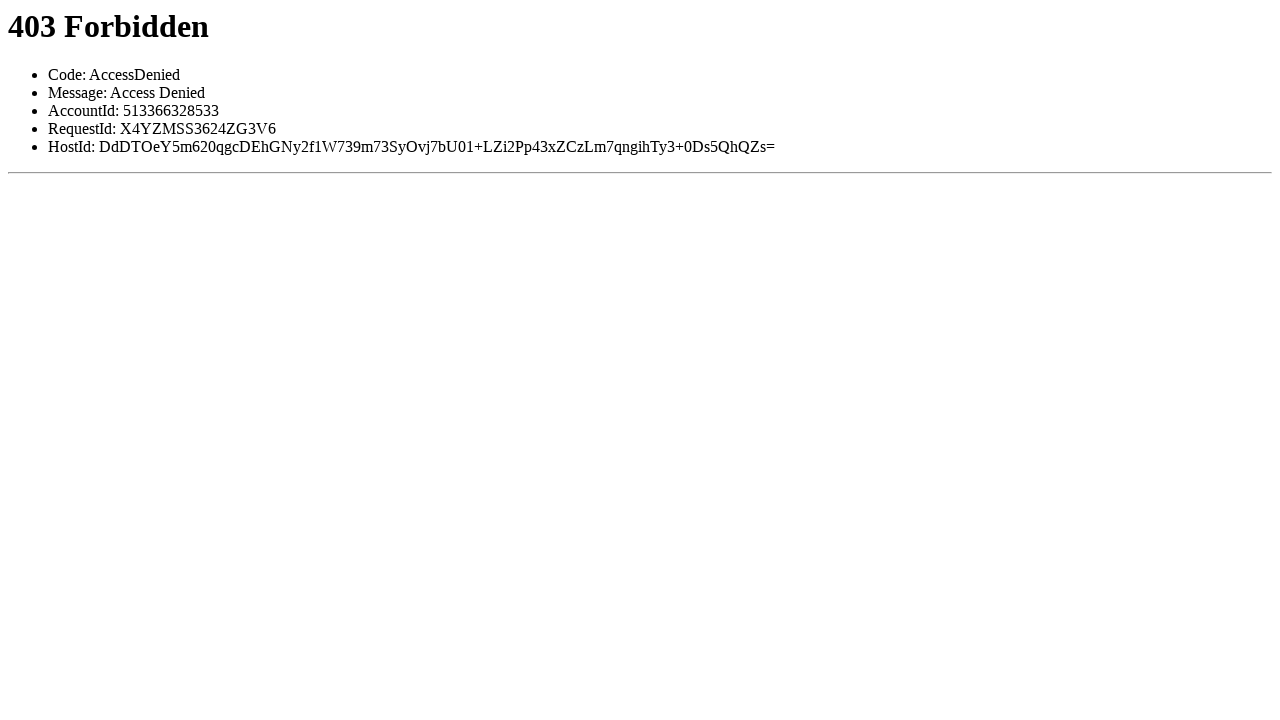

Navigated to RealWorld demo application homepage
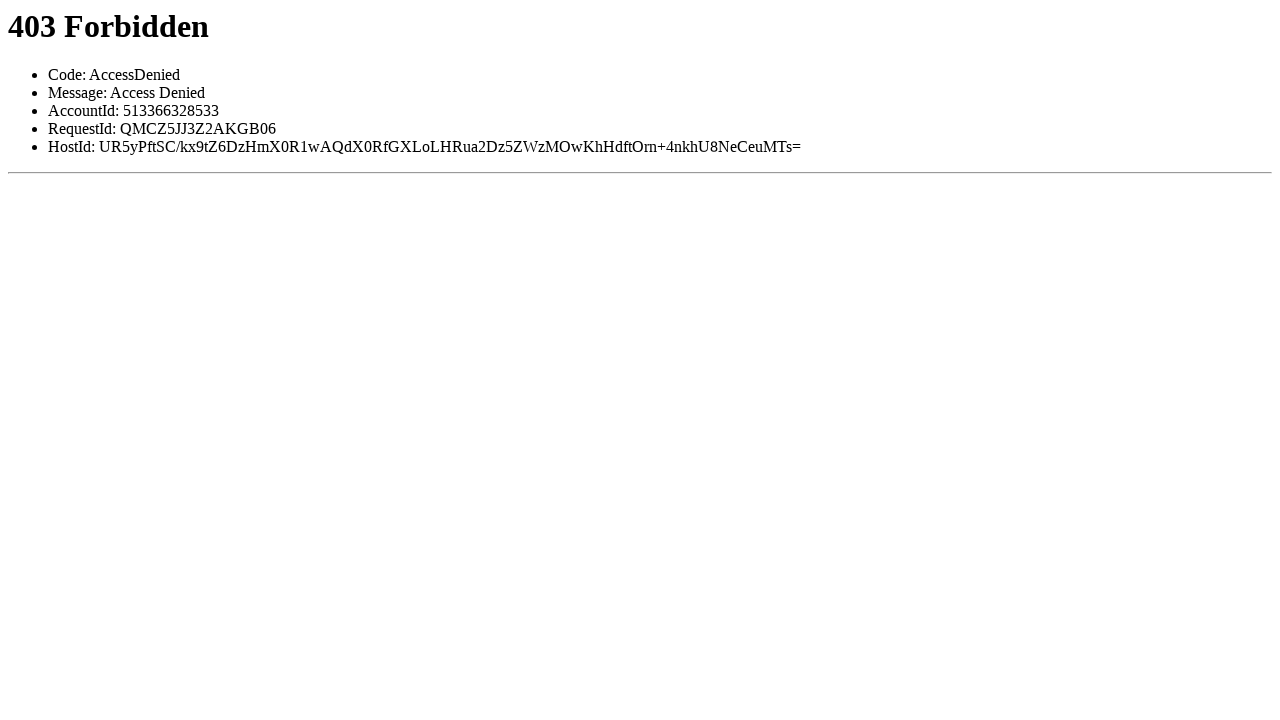

Waited for page to fully load (networkidle state reached)
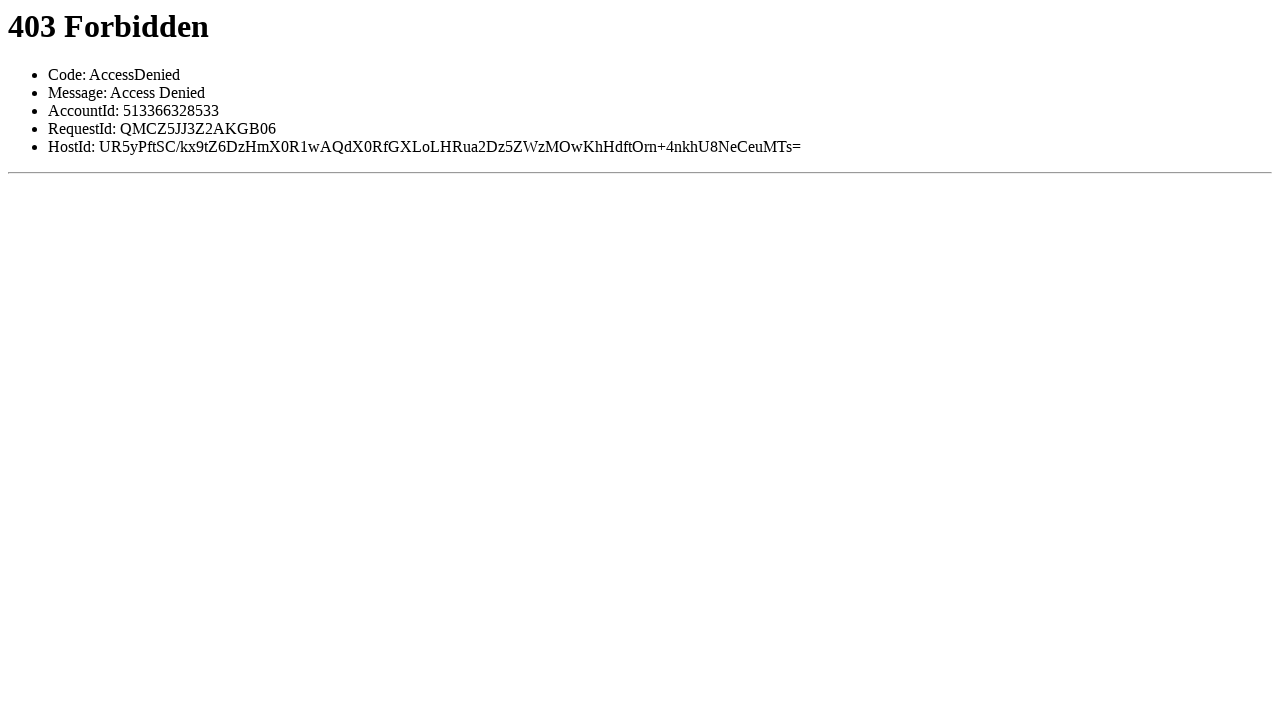

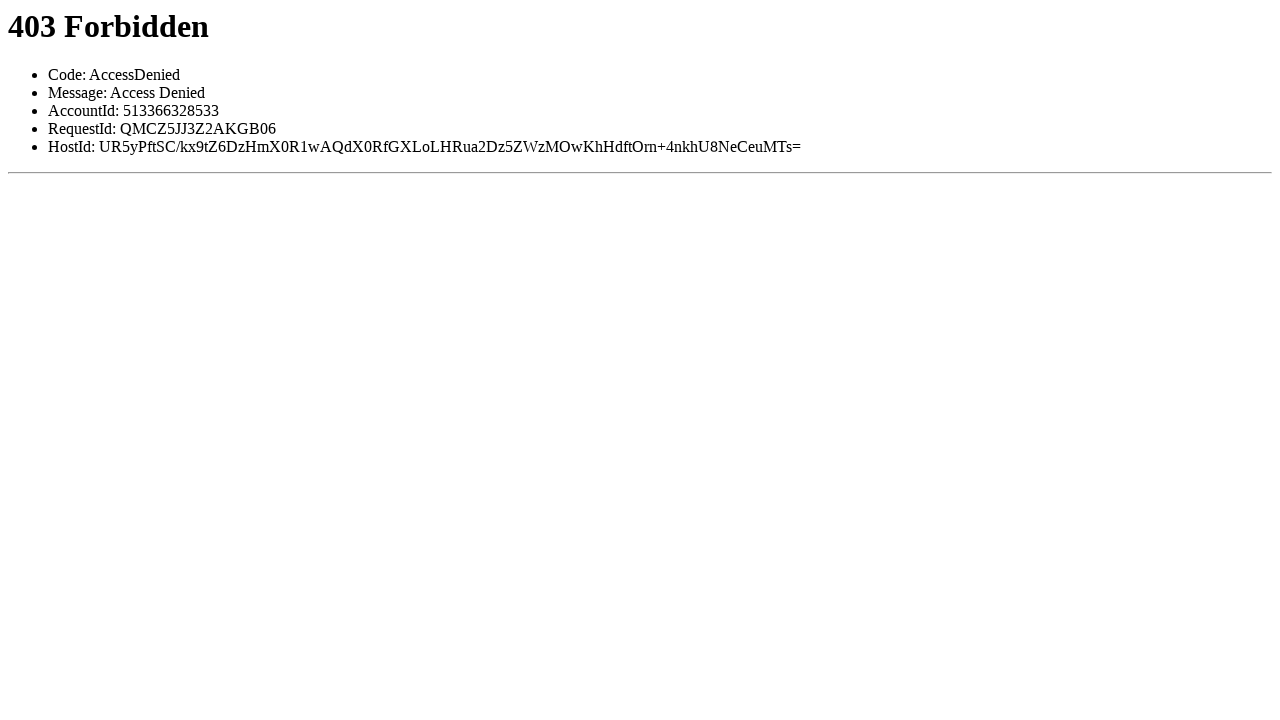